Simple test that navigates to Flipkart homepage and verifies the page loads successfully

Starting URL: https://www.flipkart.com/

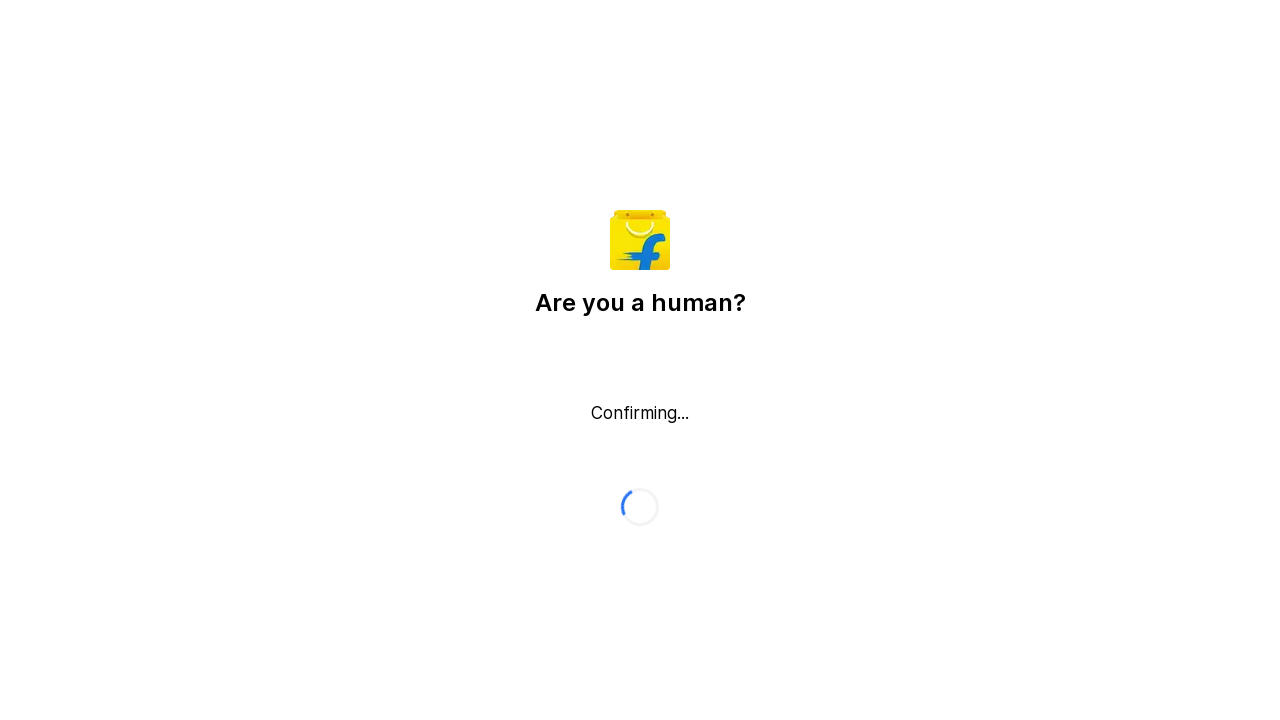

Waited for page DOM content to load
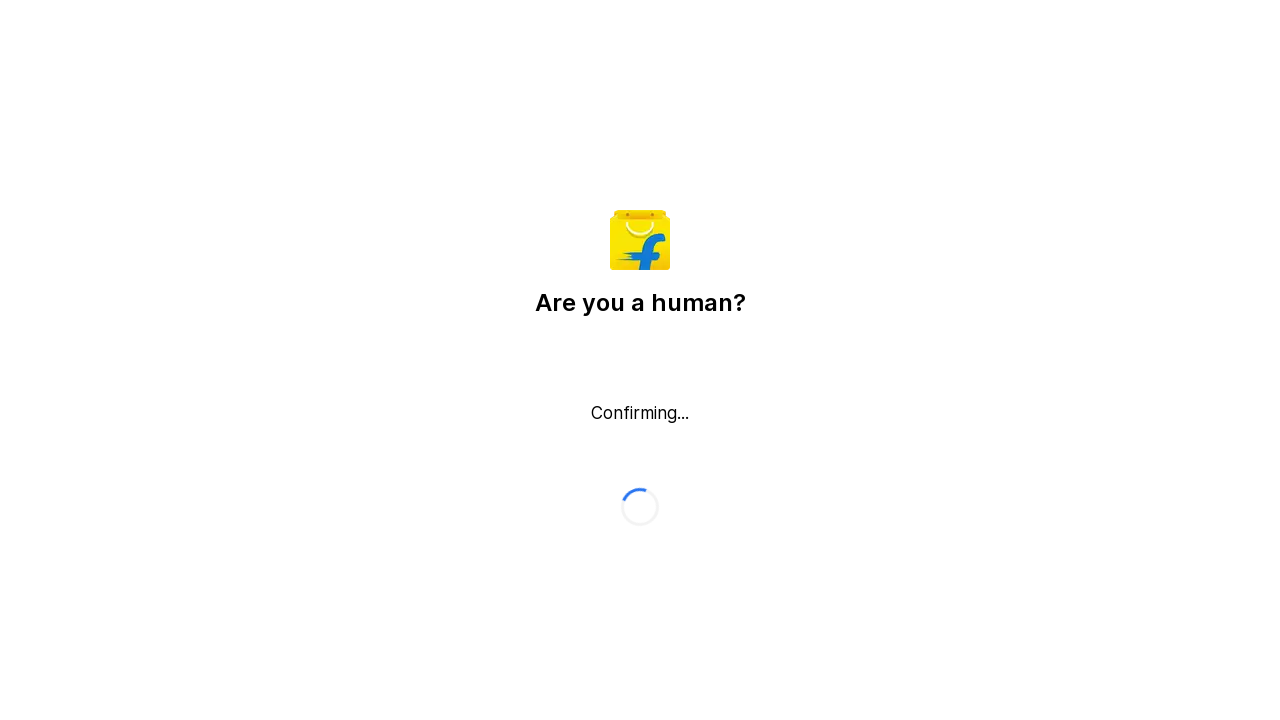

Verified body element is present on Flipkart homepage
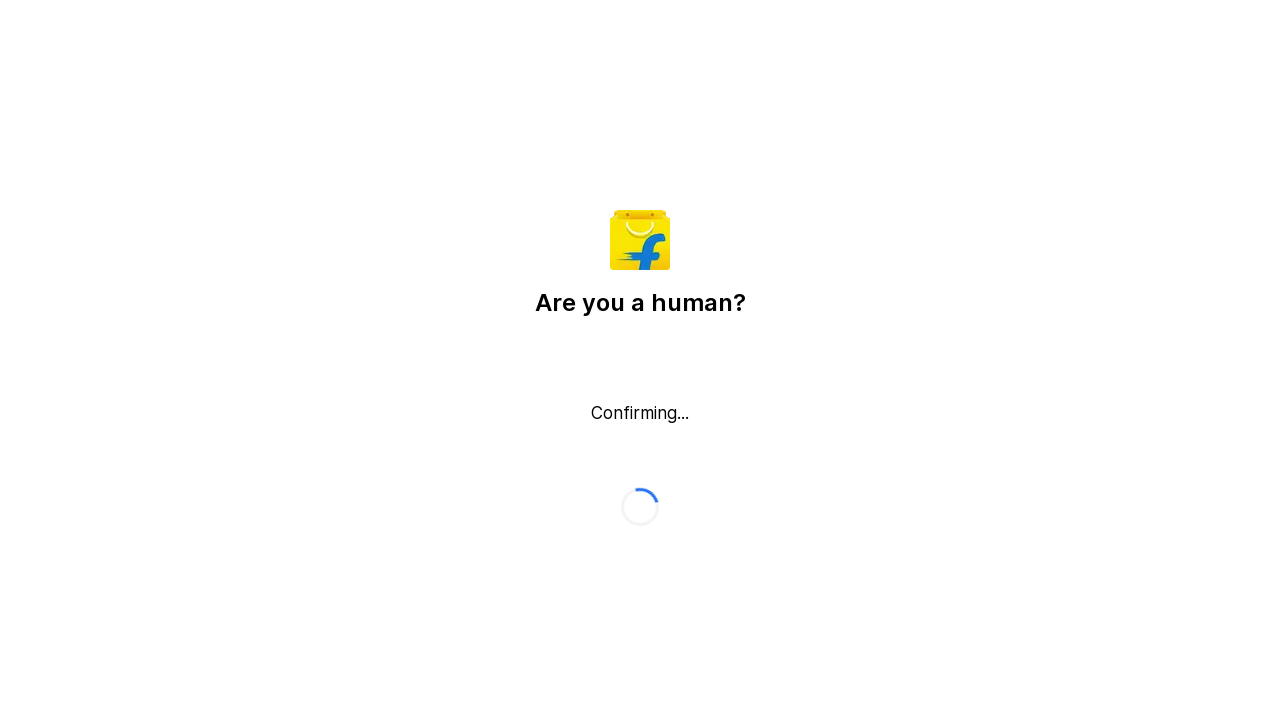

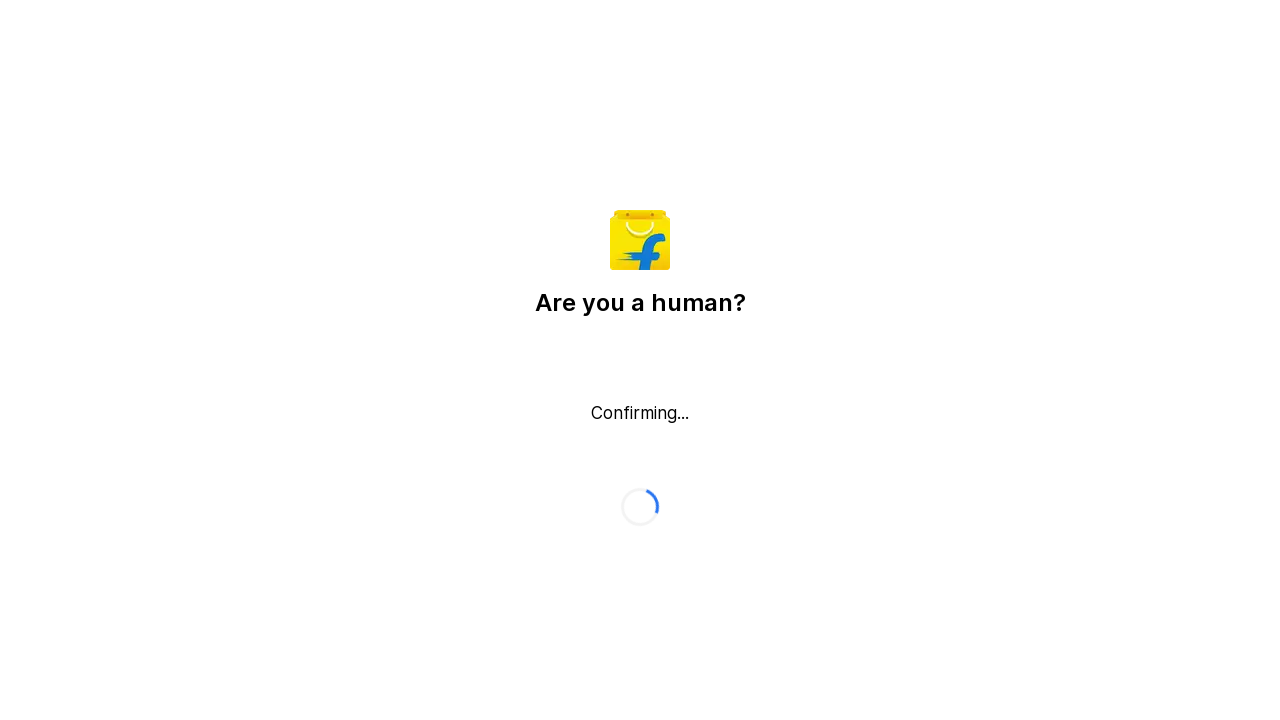